Tests login with invalid password and verifies the appropriate error message appears

Starting URL: http://the-internet.herokuapp.com/login

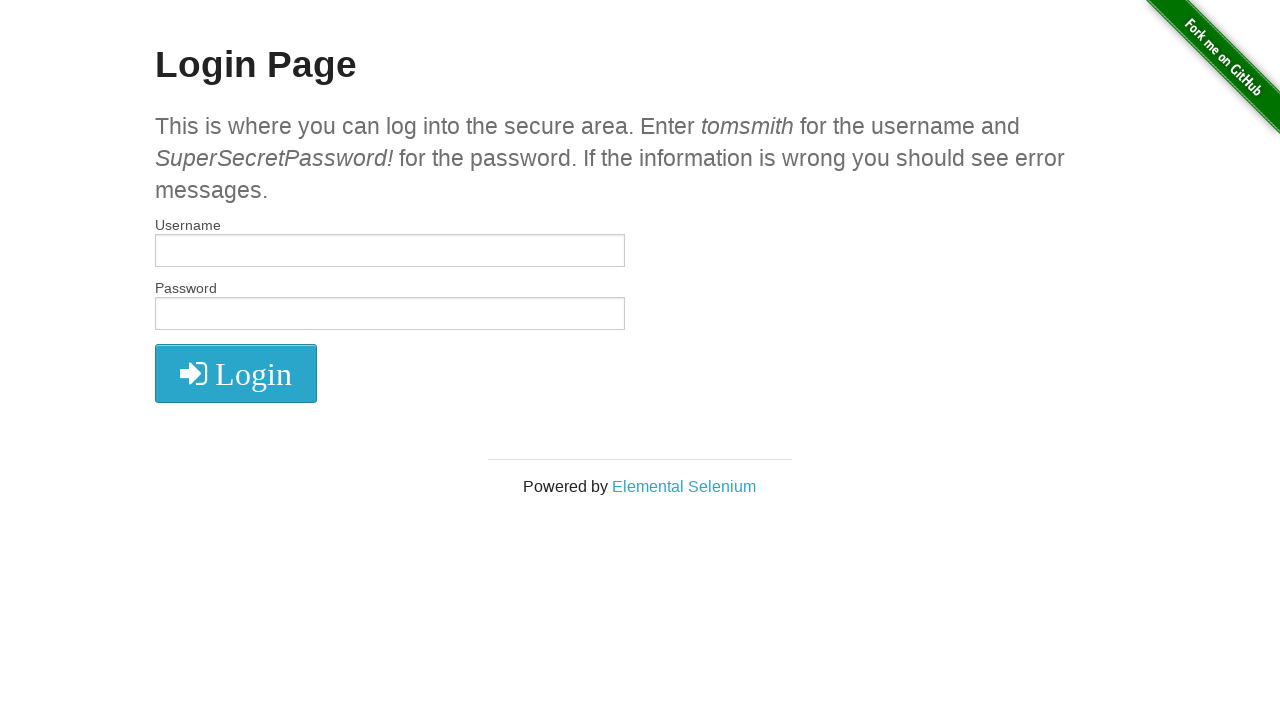

Entered username 'tomsmith' in username field on #username
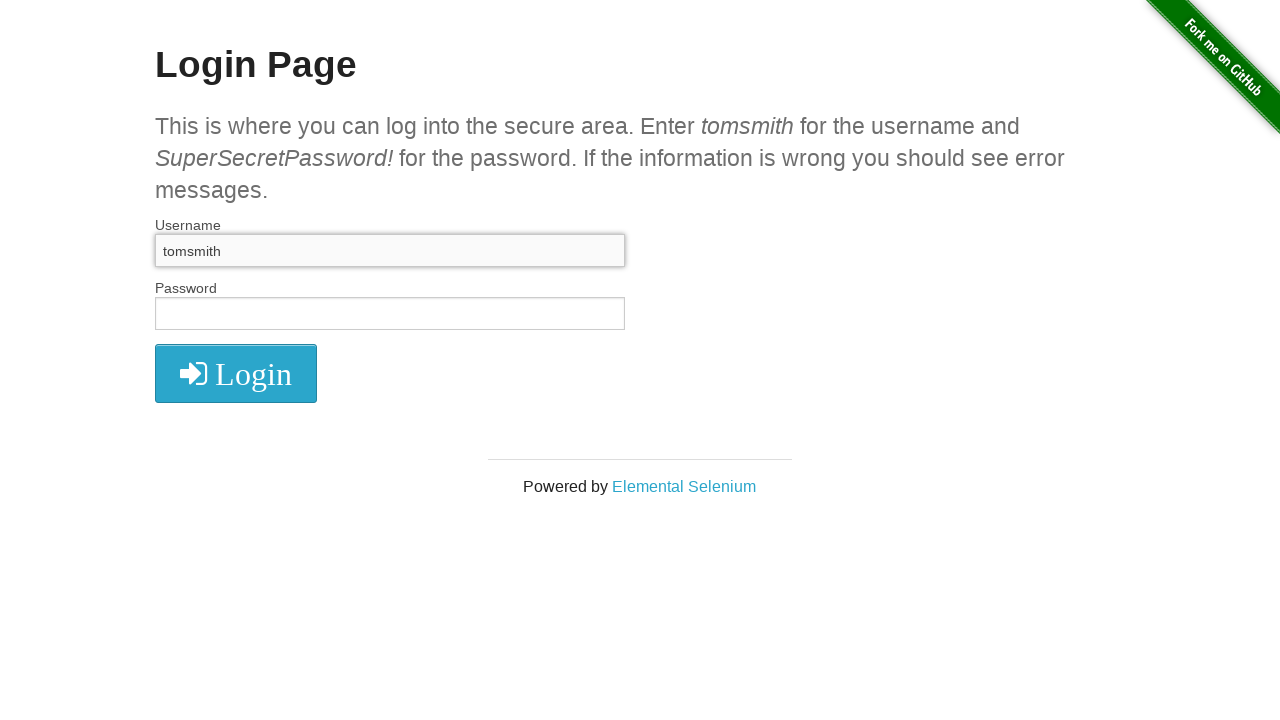

Entered invalid password 'SuperSecretPassword' in password field on input[name='password']
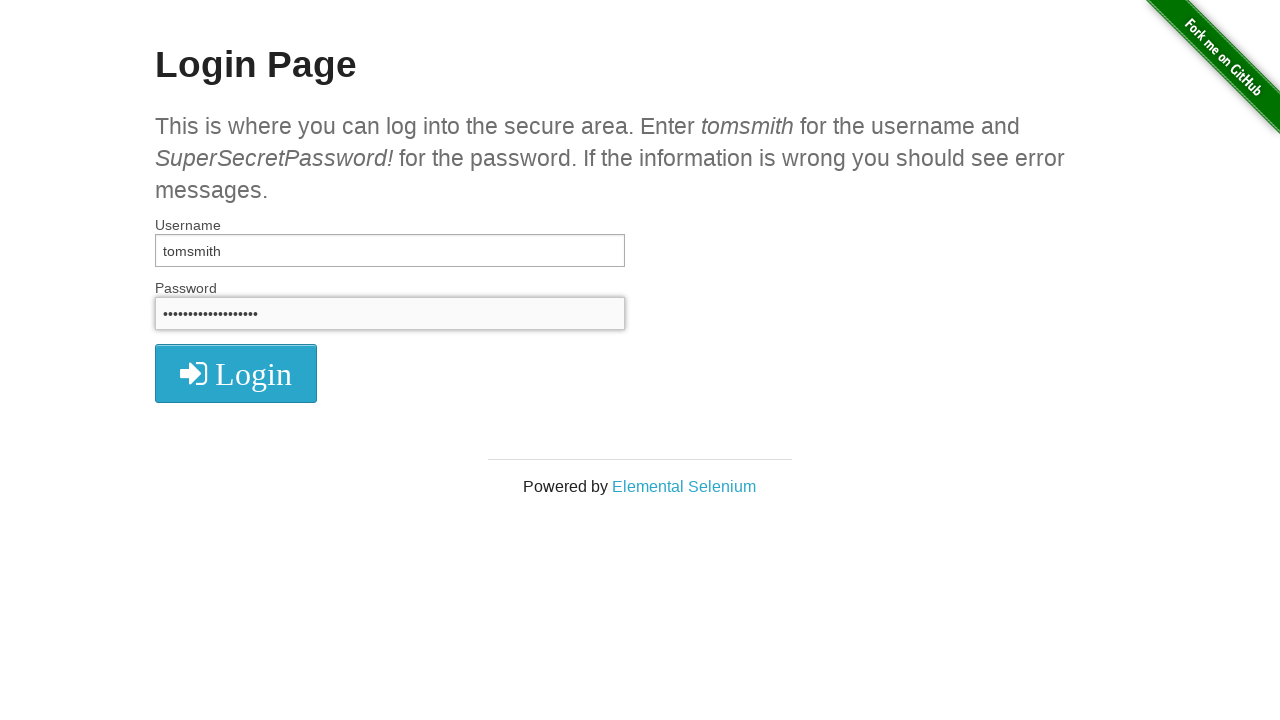

Clicked login button at (236, 374) on xpath=//i[@class='fa fa-2x fa-sign-in']
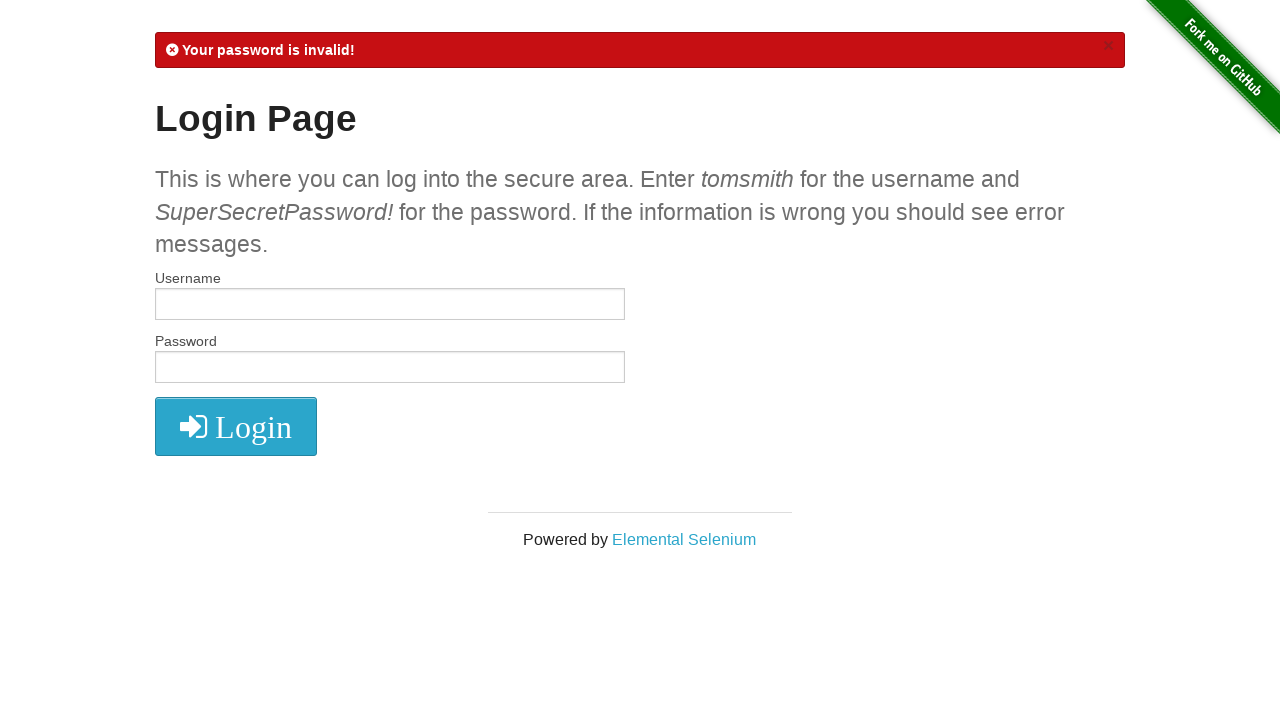

Error message appeared on login page
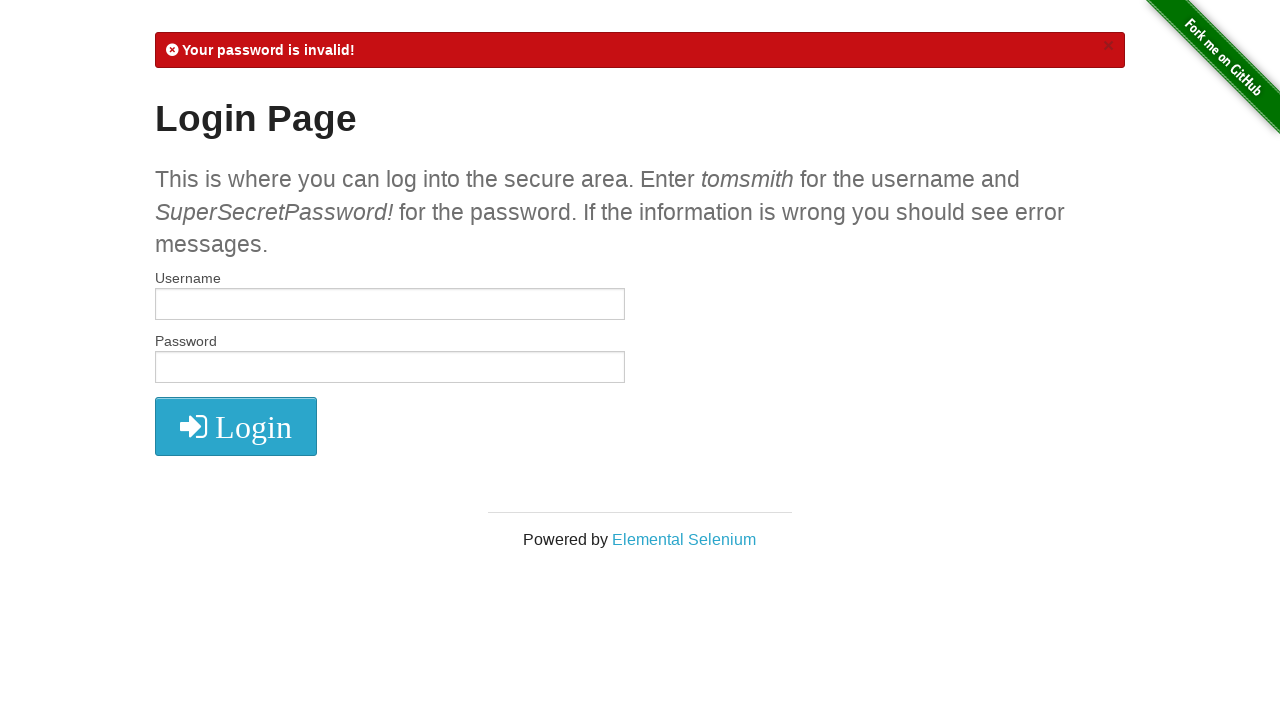

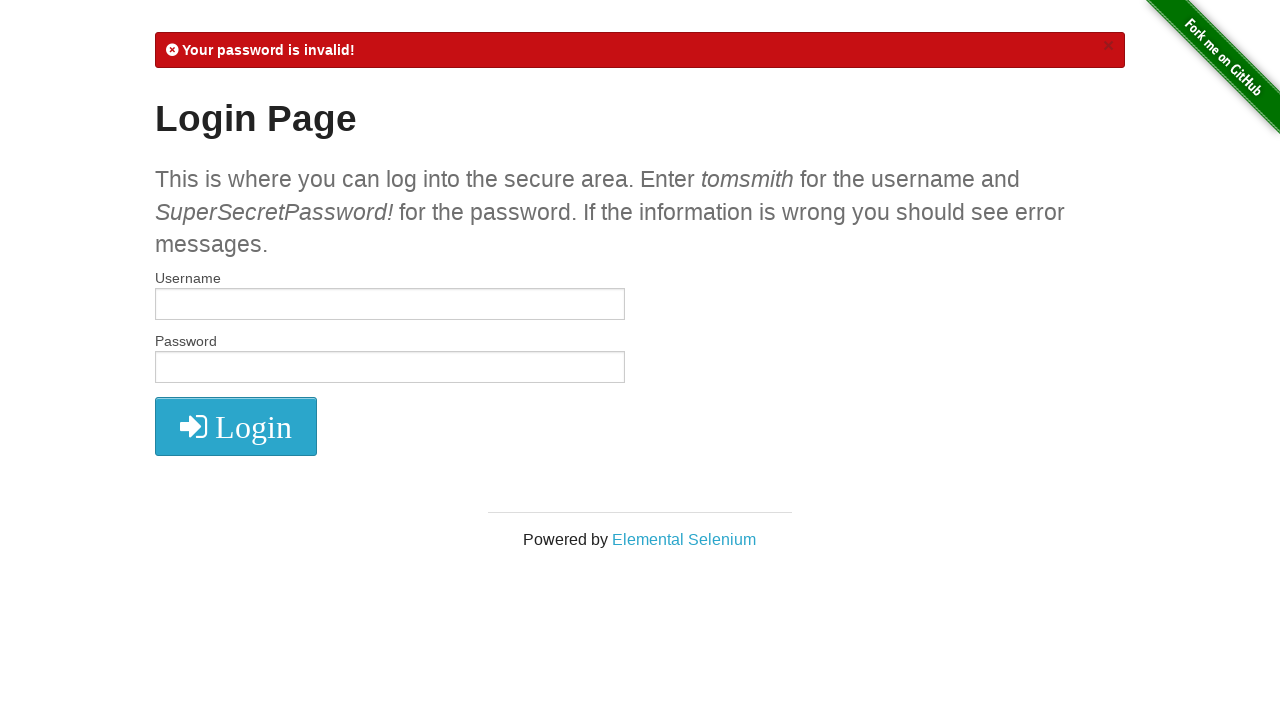